Tests that the Clear completed button displays the correct text after completing an item

Starting URL: https://demo.playwright.dev/todomvc

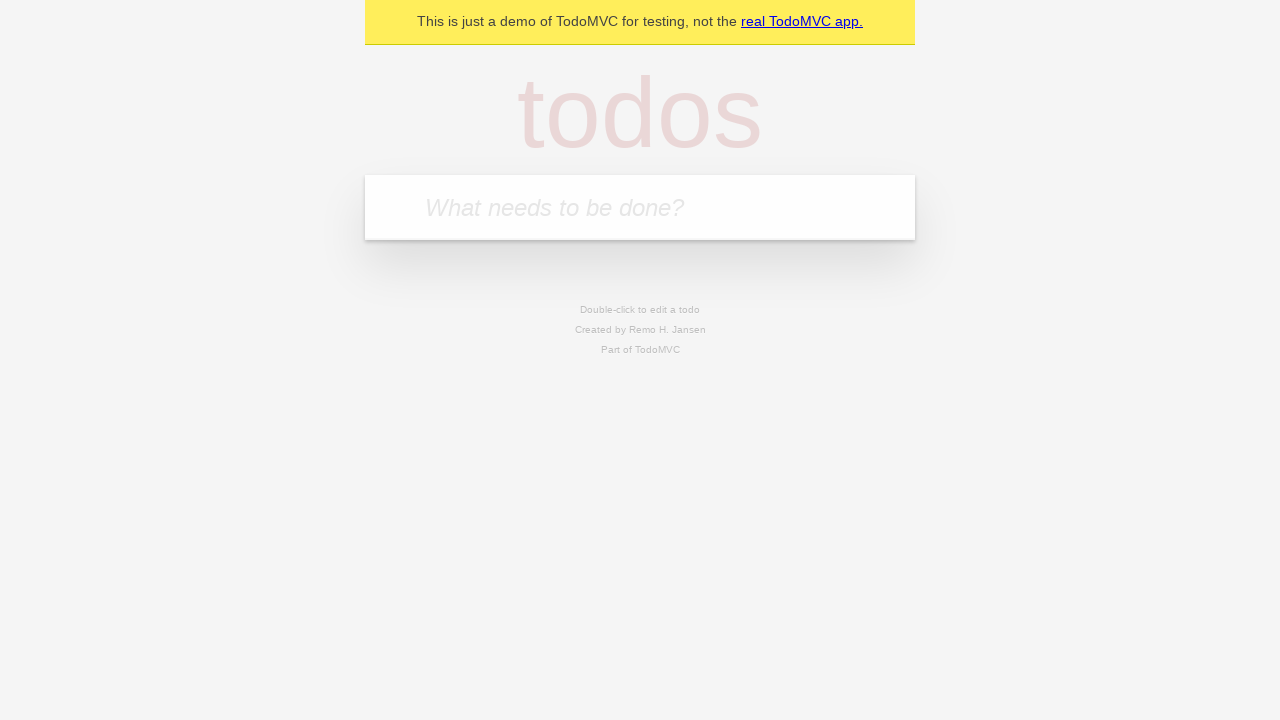

Filled todo input with 'buy some cheese' on internal:attr=[placeholder="What needs to be done?"i]
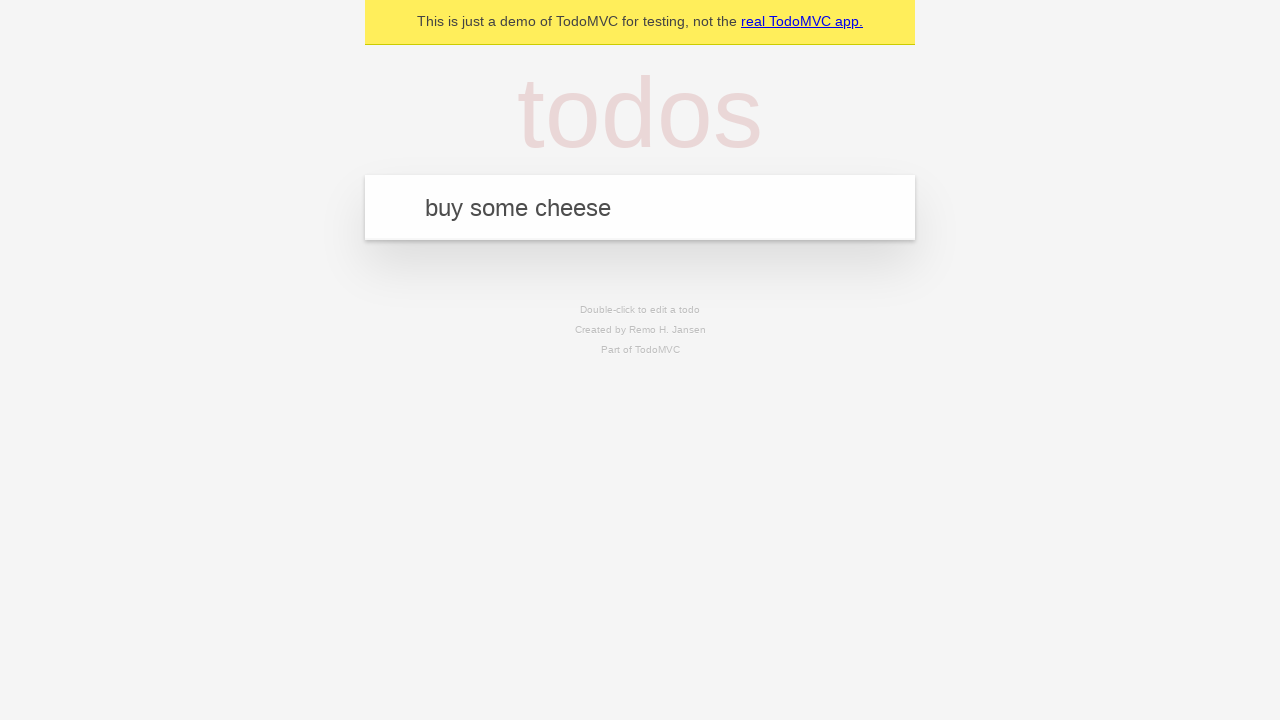

Pressed Enter to add first todo item on internal:attr=[placeholder="What needs to be done?"i]
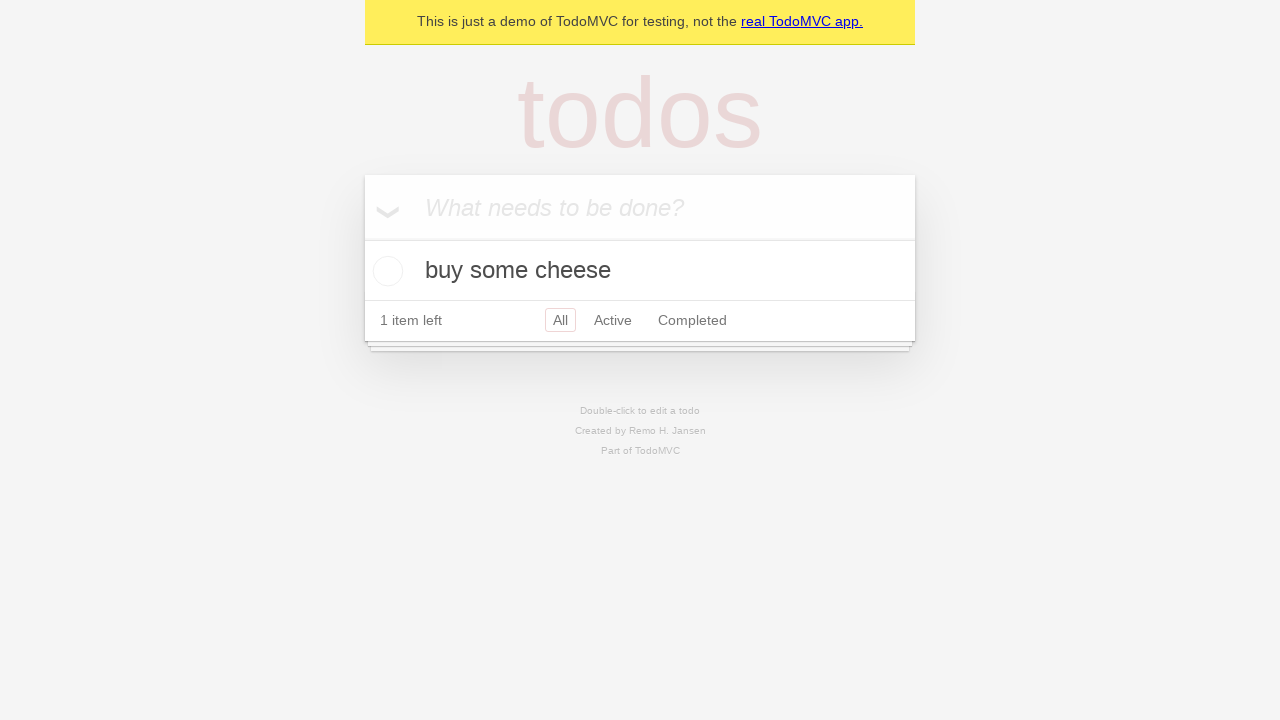

Filled todo input with 'feed the cat' on internal:attr=[placeholder="What needs to be done?"i]
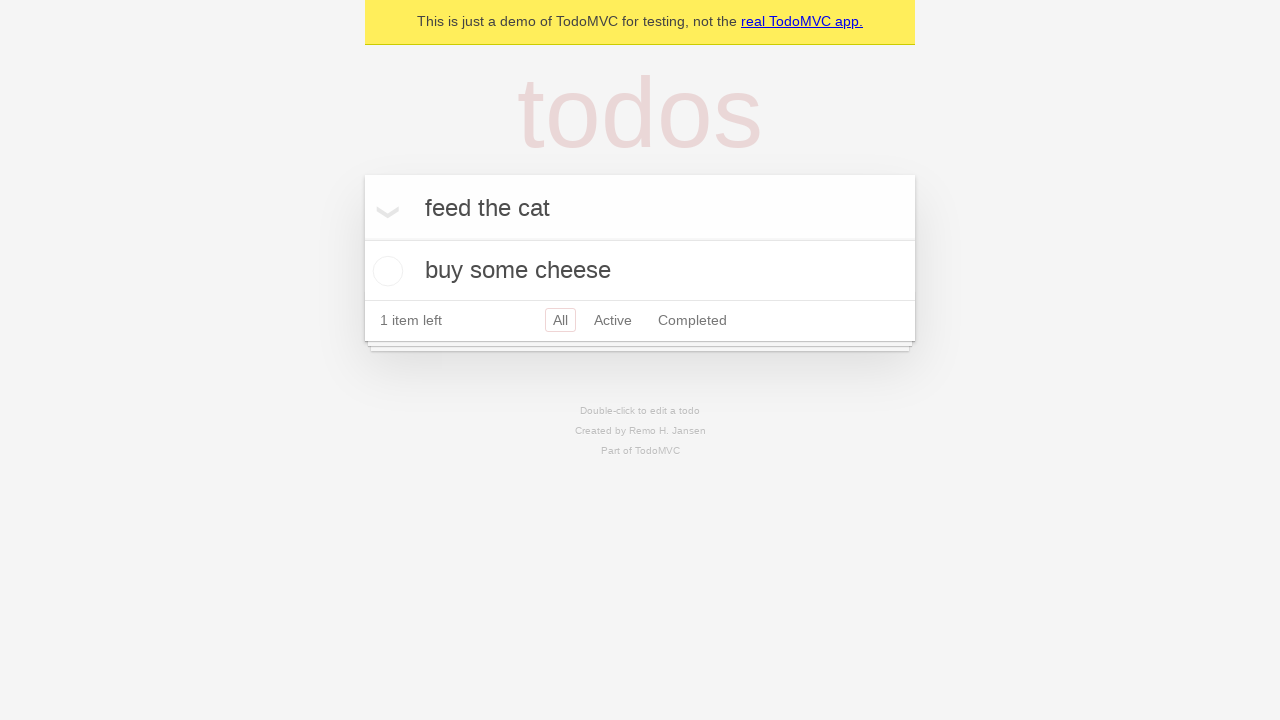

Pressed Enter to add second todo item on internal:attr=[placeholder="What needs to be done?"i]
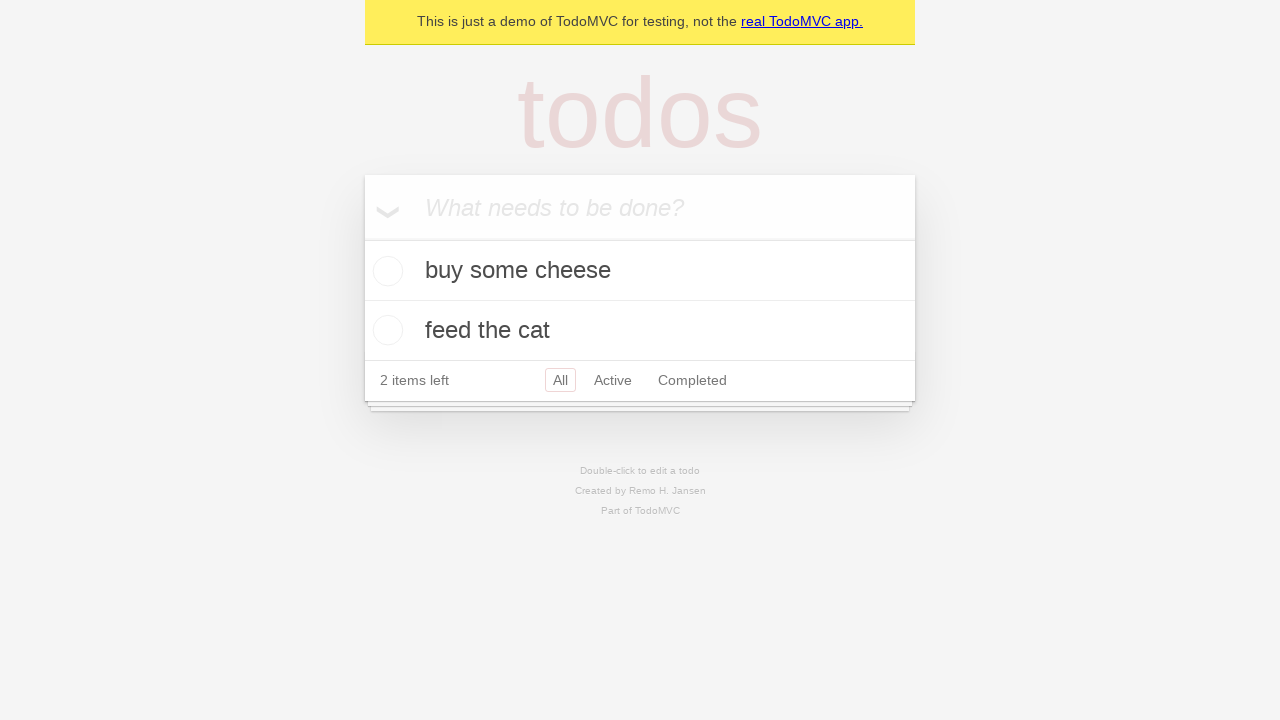

Filled todo input with 'book a doctors appointment' on internal:attr=[placeholder="What needs to be done?"i]
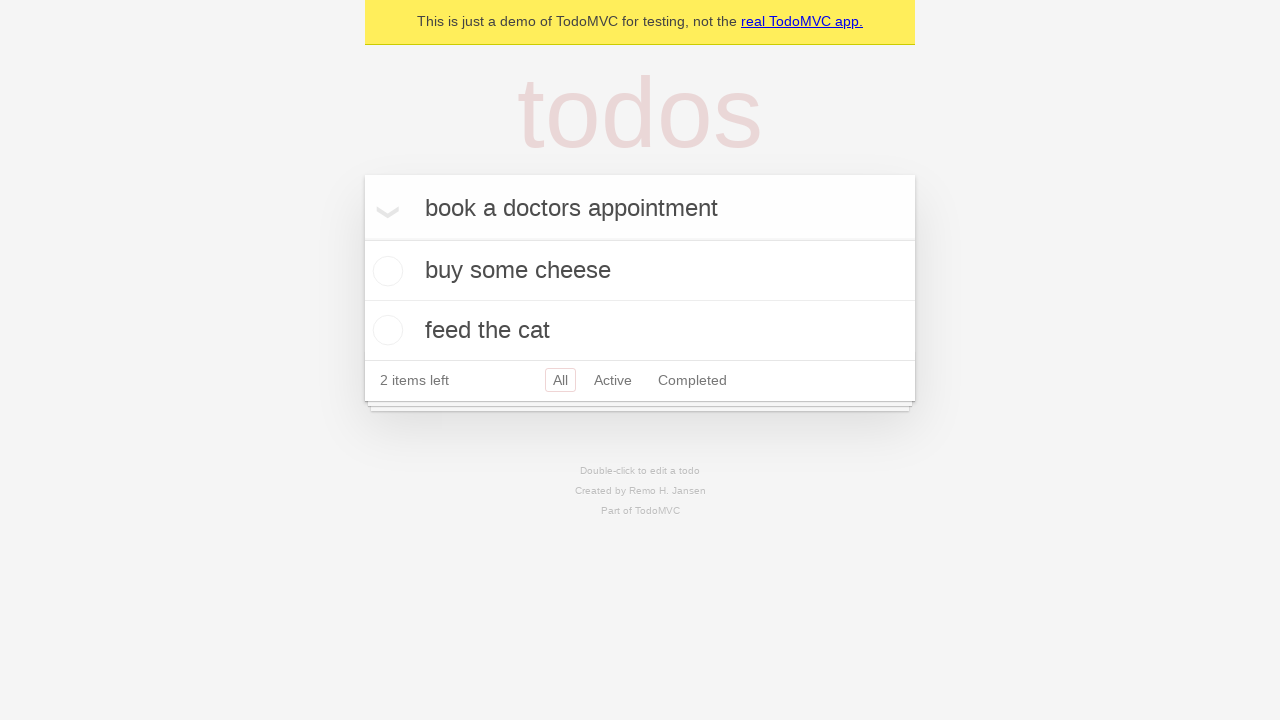

Pressed Enter to add third todo item on internal:attr=[placeholder="What needs to be done?"i]
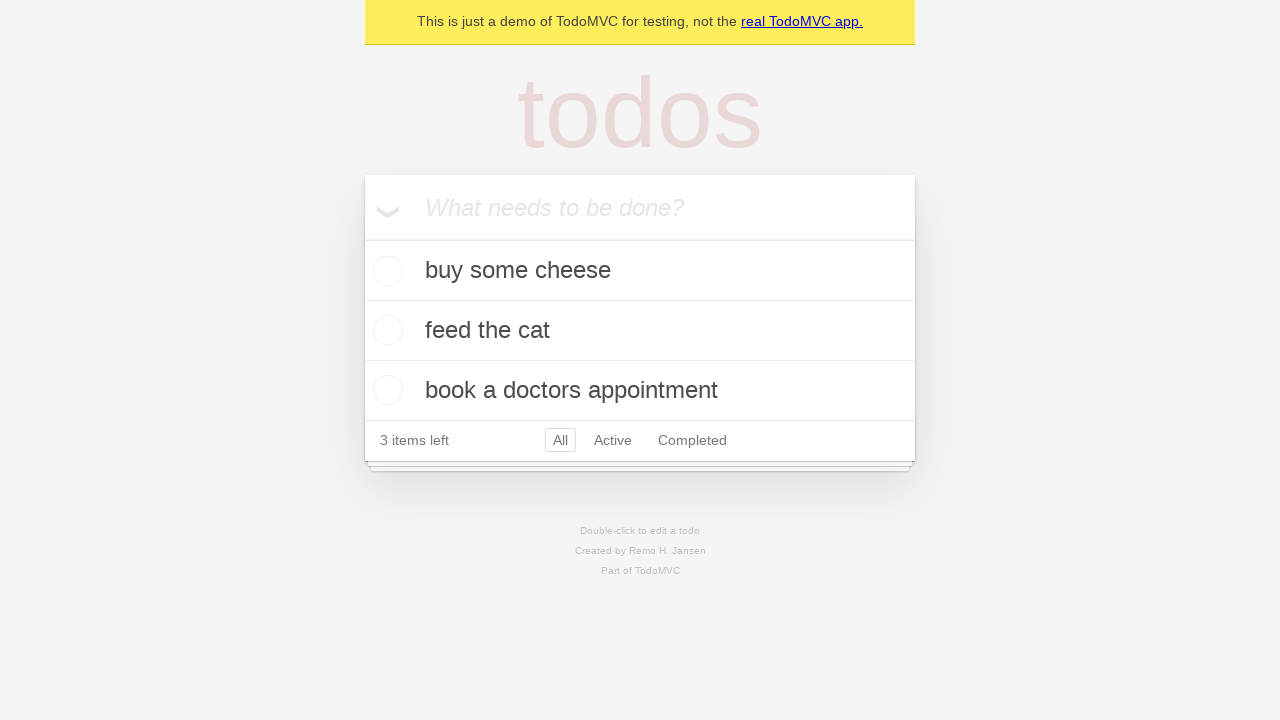

Checked the first todo item as completed at (385, 271) on .todo-list li .toggle >> nth=0
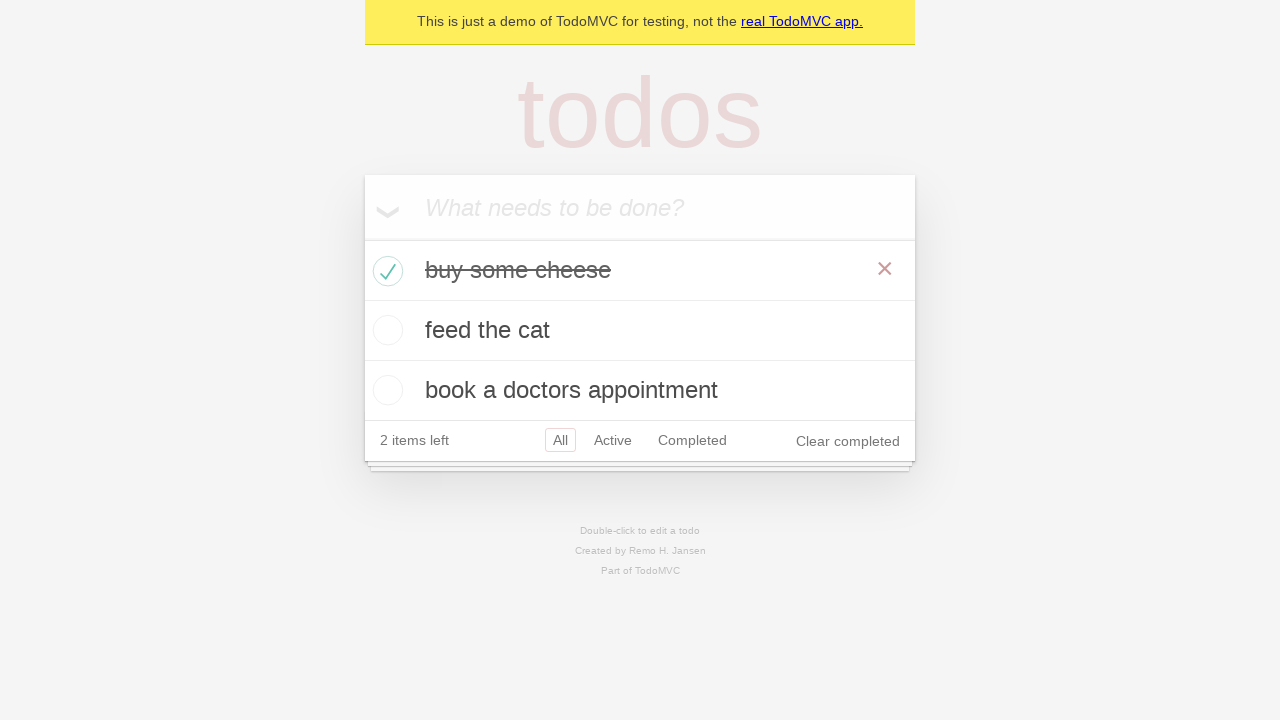

Verified 'Clear completed' button is visible
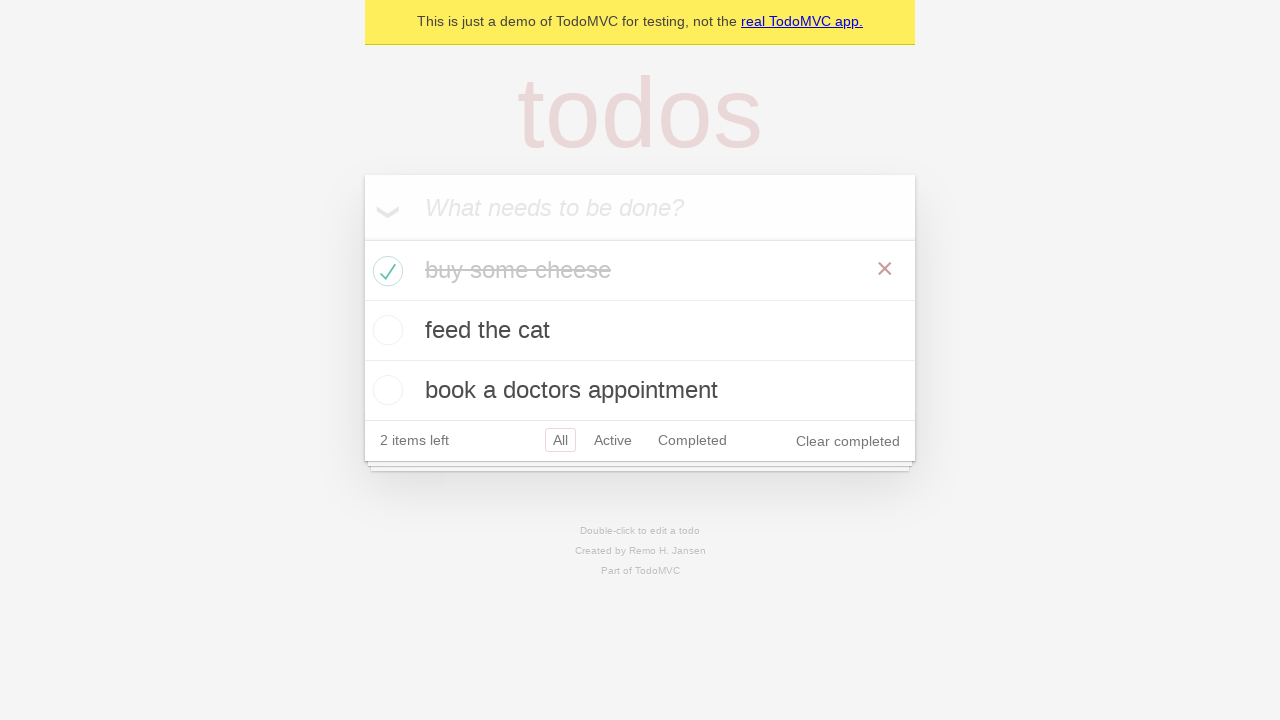

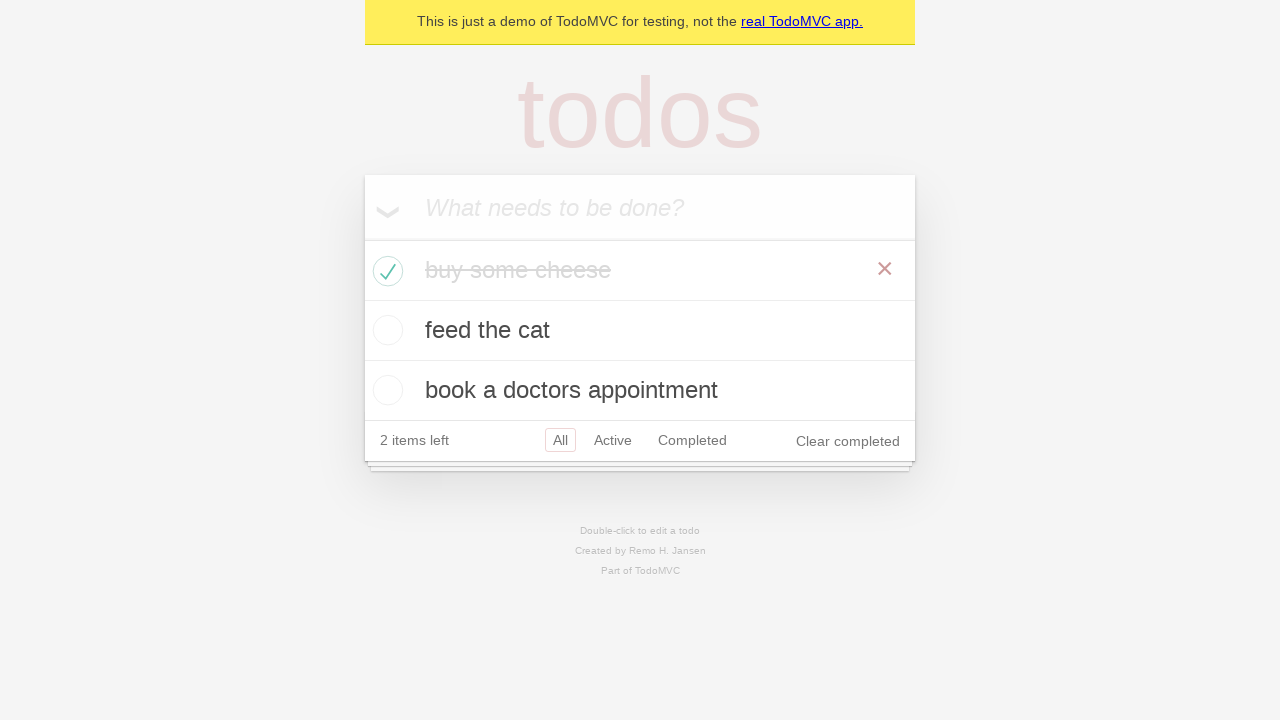